Tests various dropdown handling scenarios including traditional dropdowns, multi-select dropdowns, custom Bootstrap-like dropdowns, and auto-suggest dropdowns by selecting specific options from each.

Starting URL: https://claruswaysda.github.io/Dropdowns.html

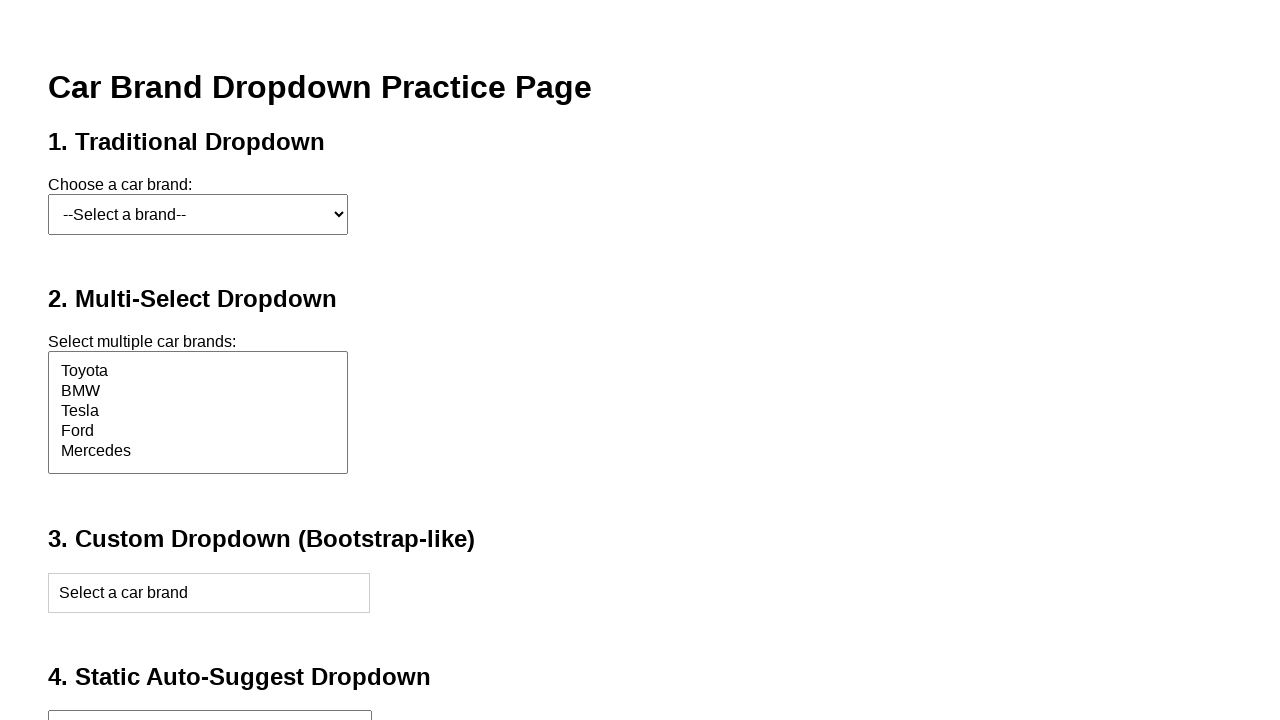

Navigated to Dropdowns test page
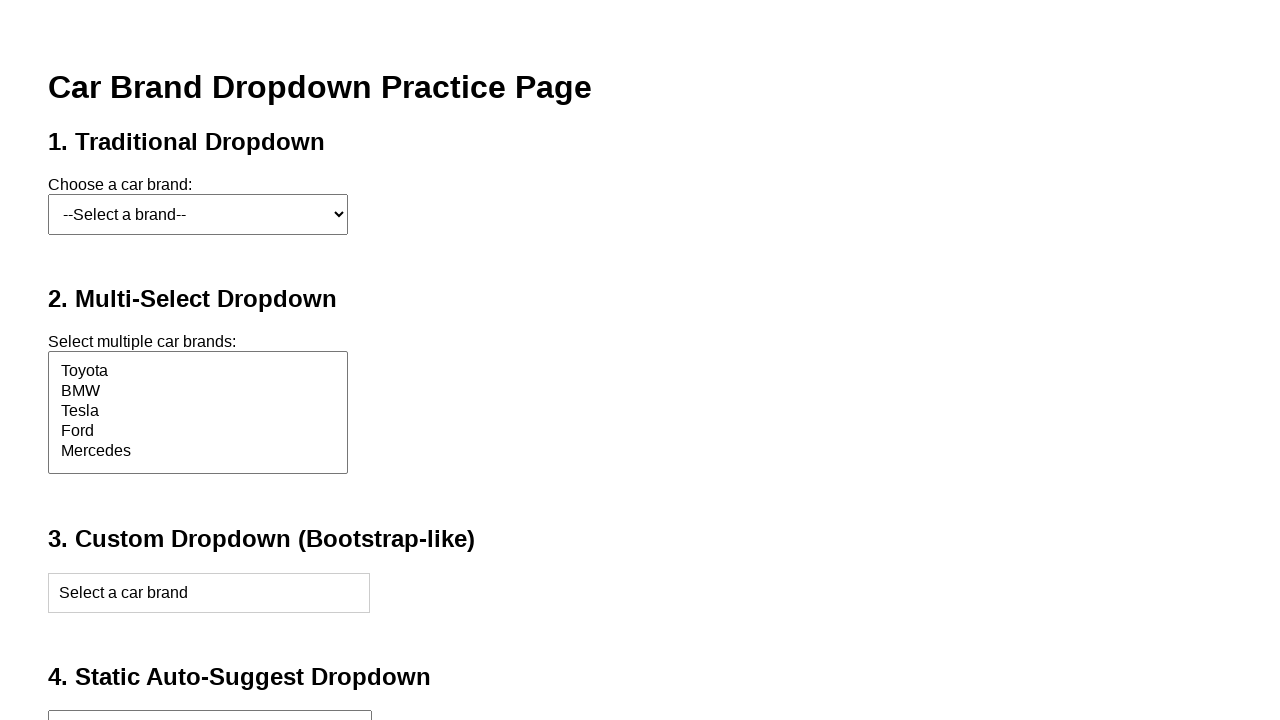

Selected 'Ford' from traditional dropdown on #carSelect
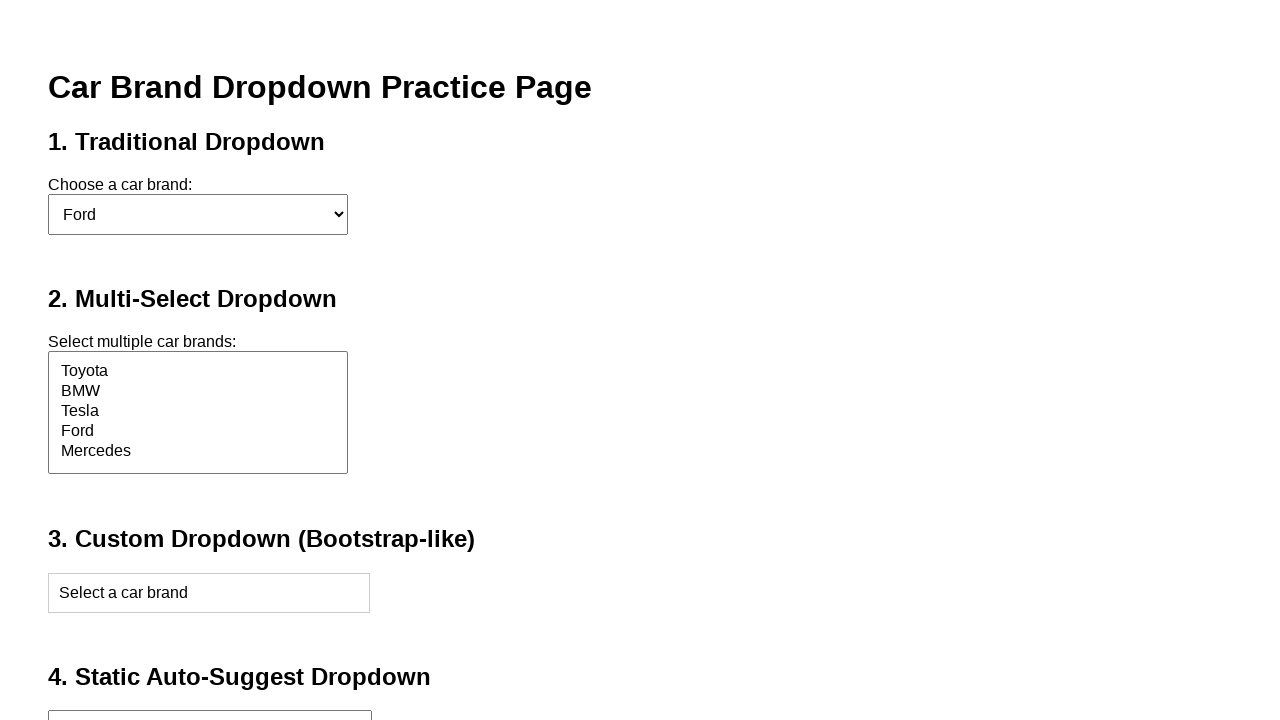

Selected 'Mercedes' from multi-select dropdown on #multiCarSelect
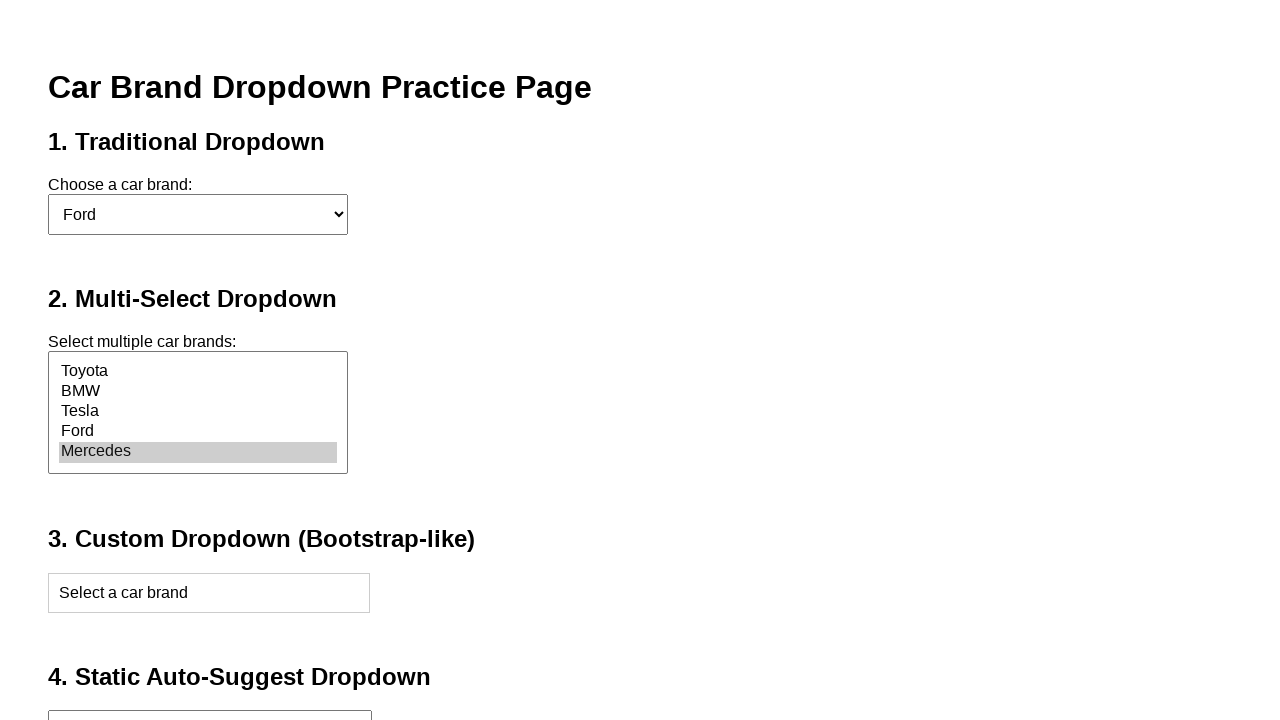

Clicked custom dropdown to open it at (209, 593) on #customDropdown
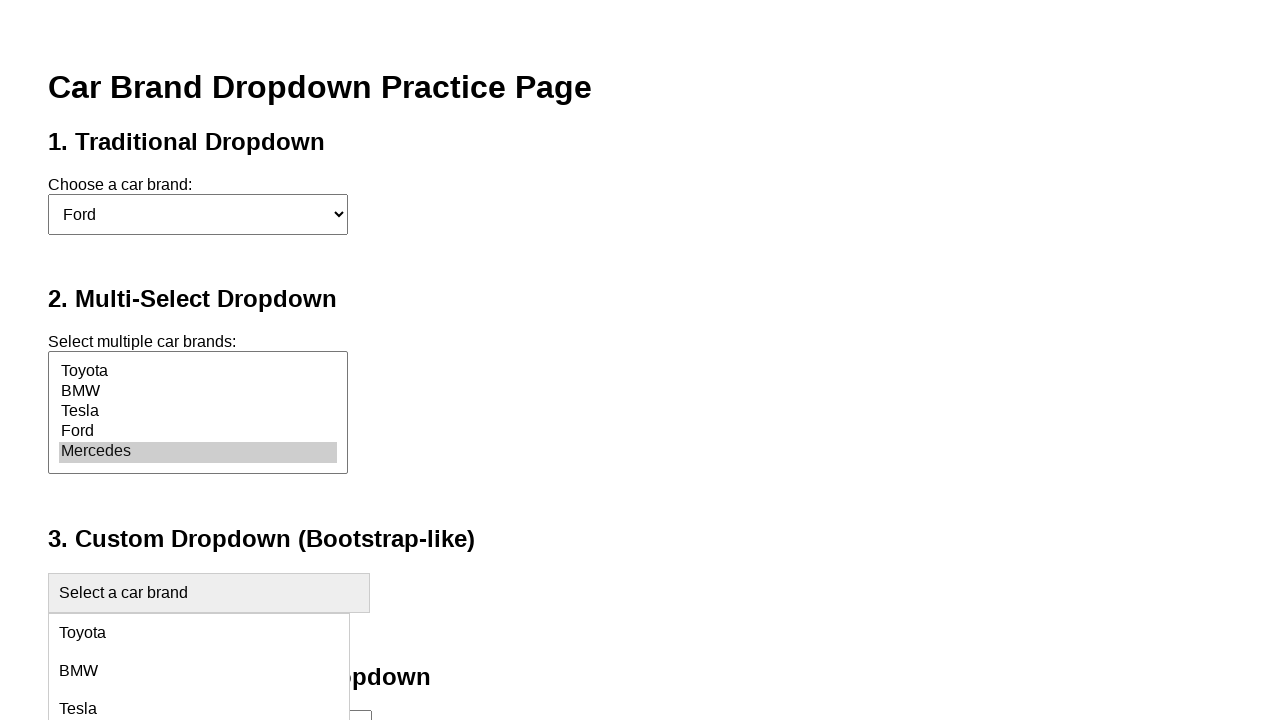

Selected 'BMW' from custom Bootstrap-like dropdown at (199, 671) on xpath=//div[@class='custom-dropdown'][2]
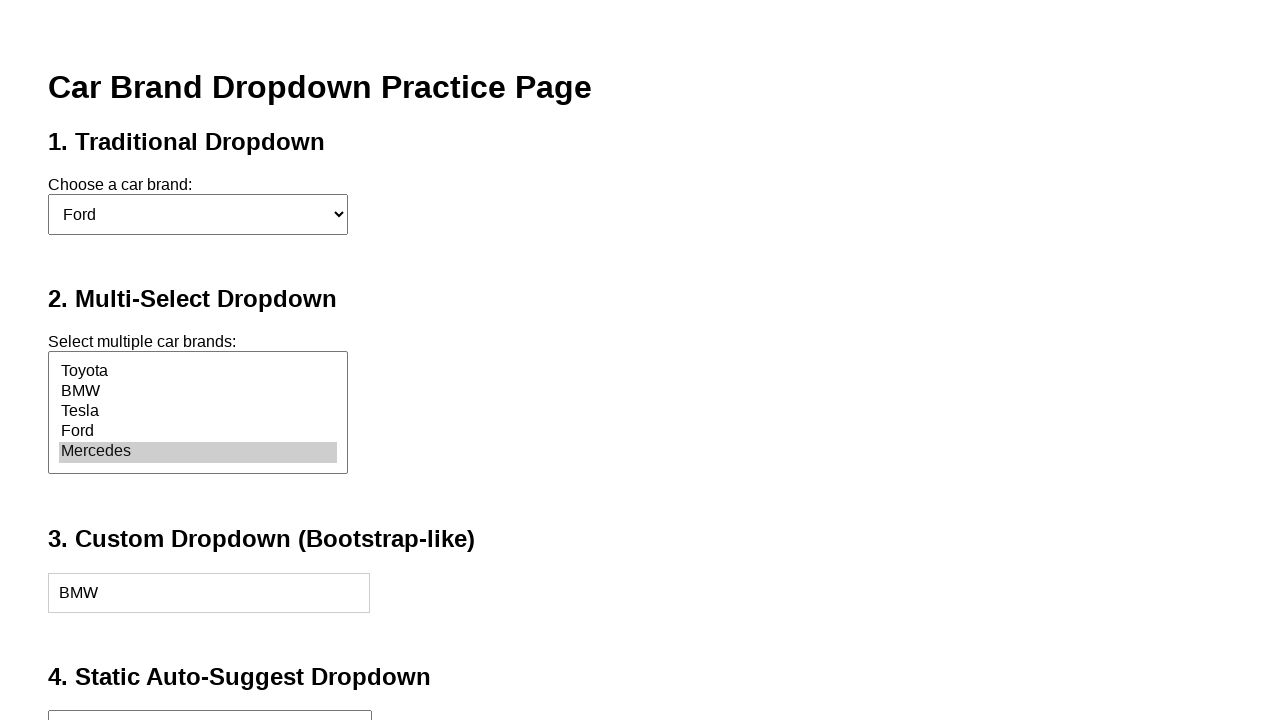

Typed 'Tesla' in static auto-suggest field on #staticInput
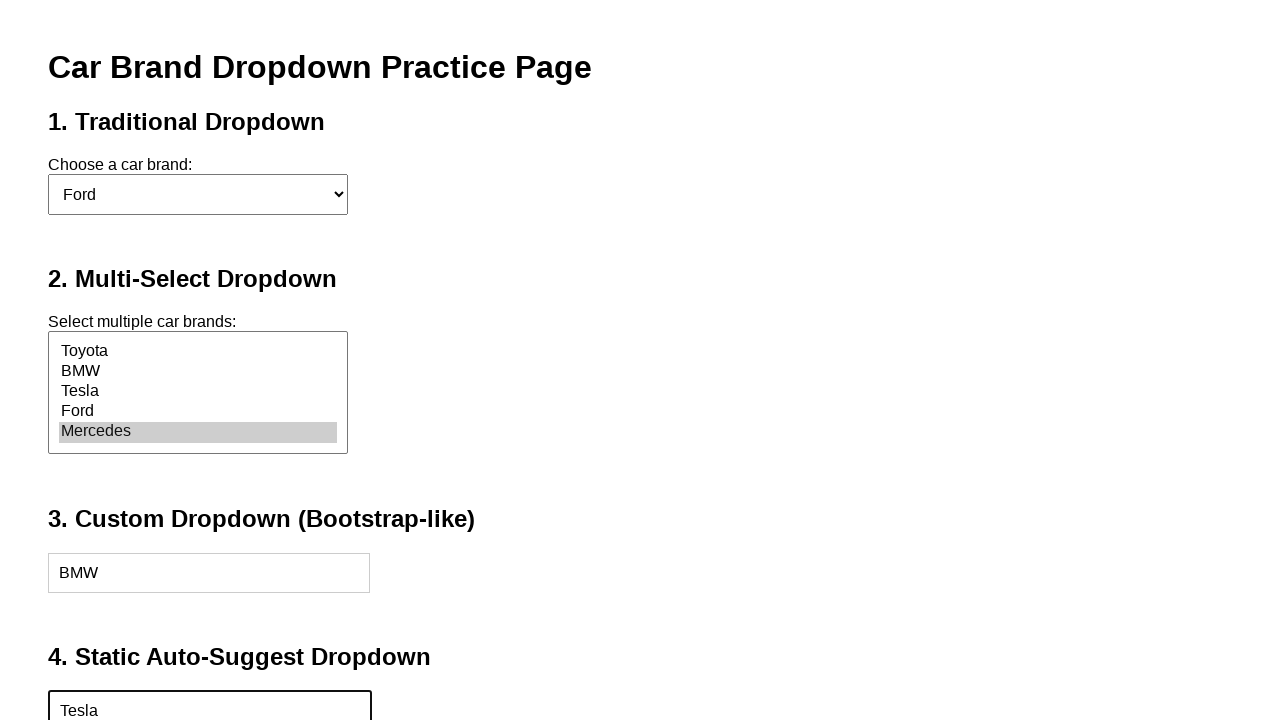

Selected 'Tesla Model 3' from static auto-suggest dropdown at (199, 424) on xpath=//div[@class='suggestion-item'][2]
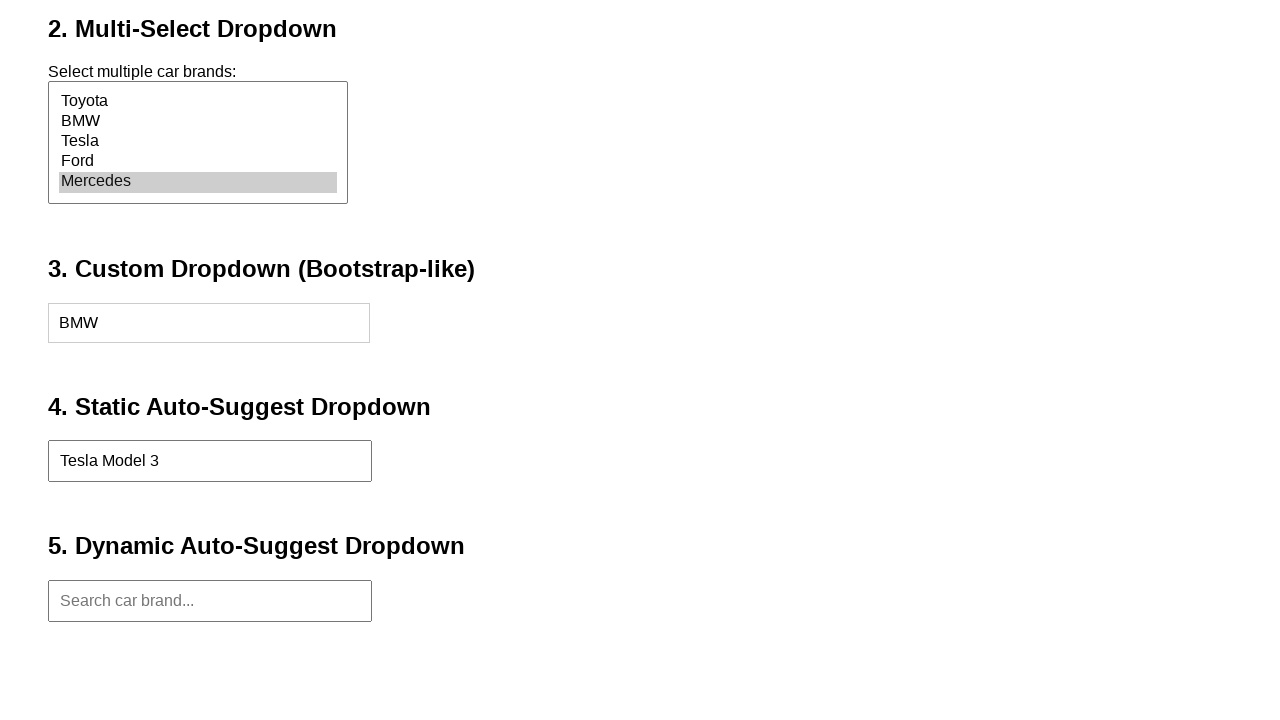

Typed 'Toyota' in dynamic auto-suggest field on #dynamicInput
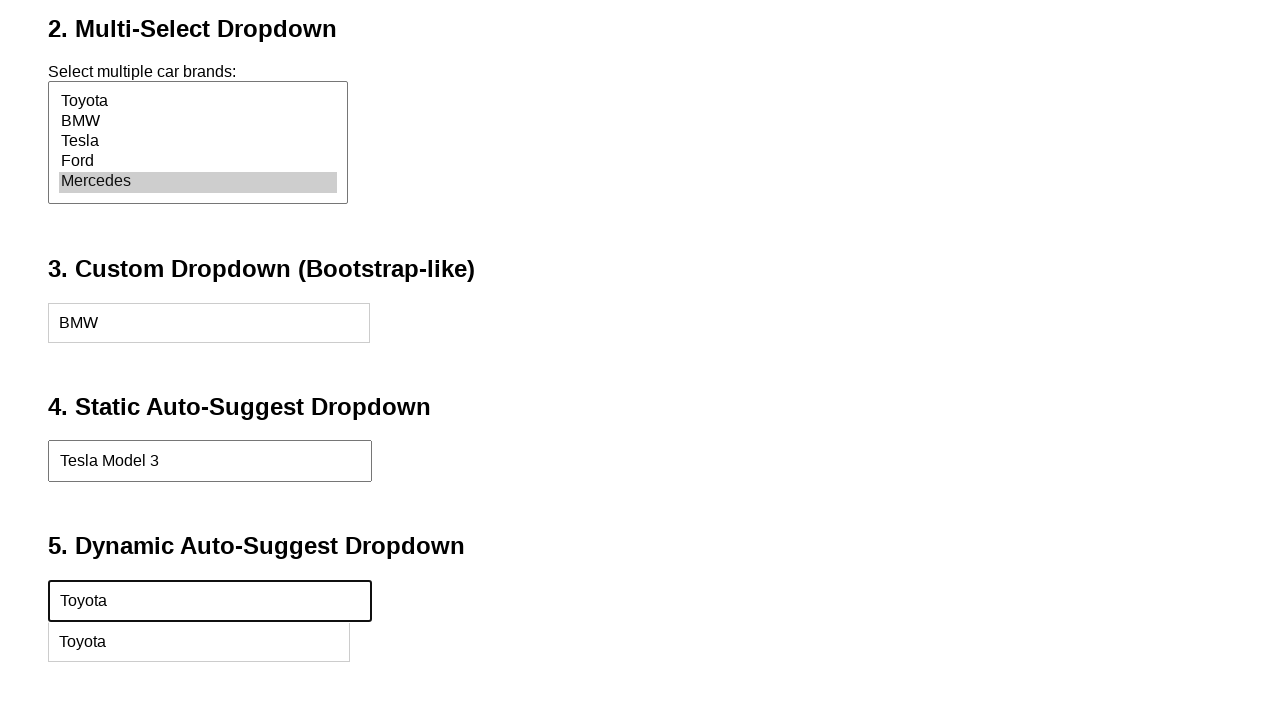

Dynamic suggestions loaded
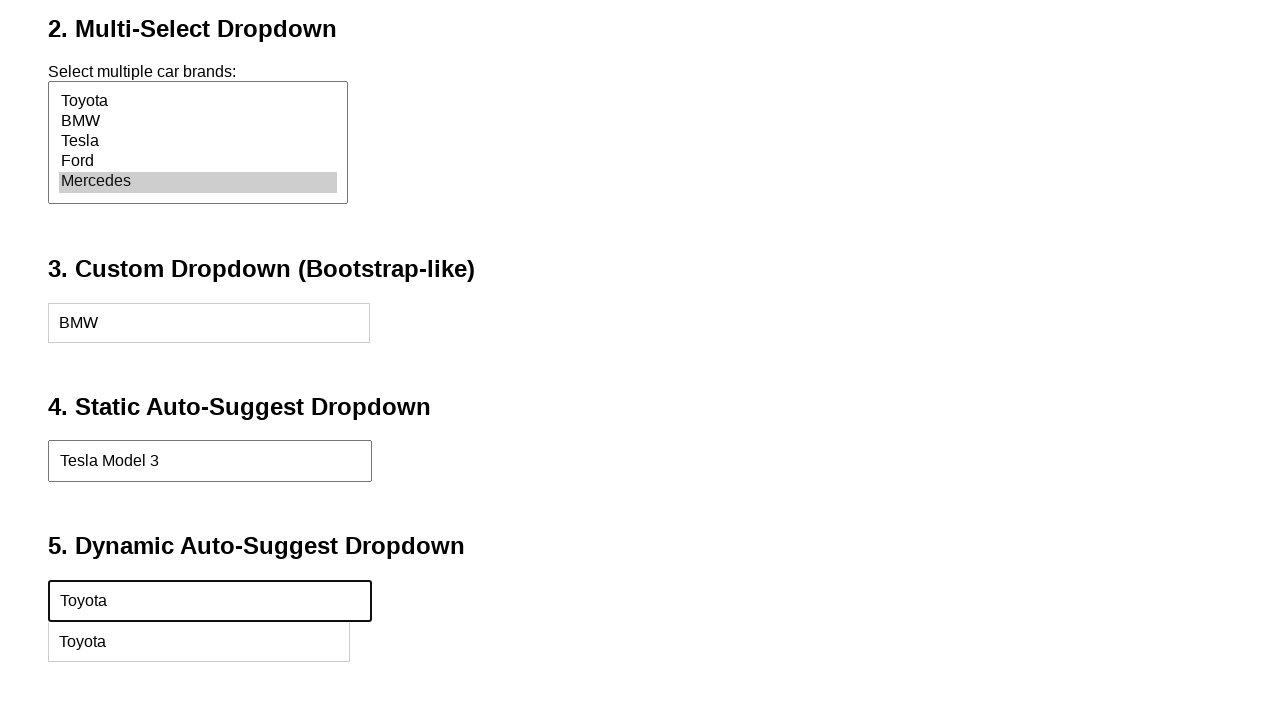

Selected 'Toyota' from dynamic auto-suggest dropdown at (199, 642) on #dynamicSuggestions
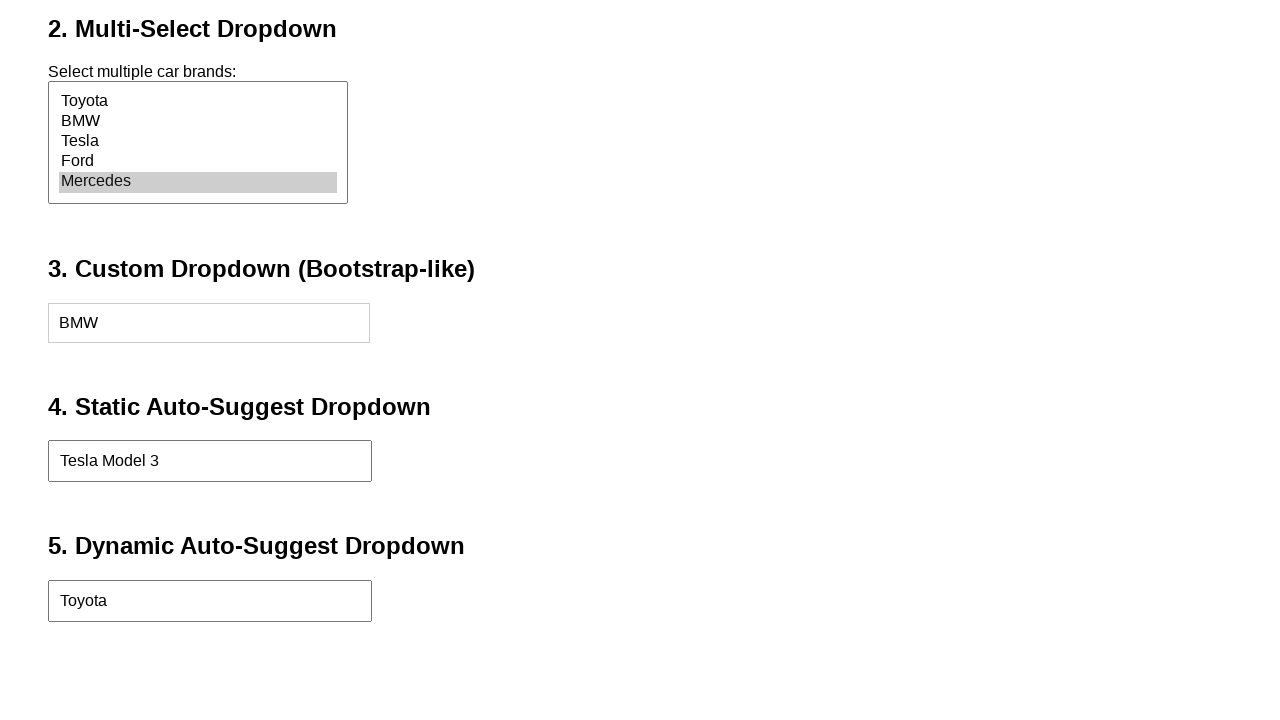

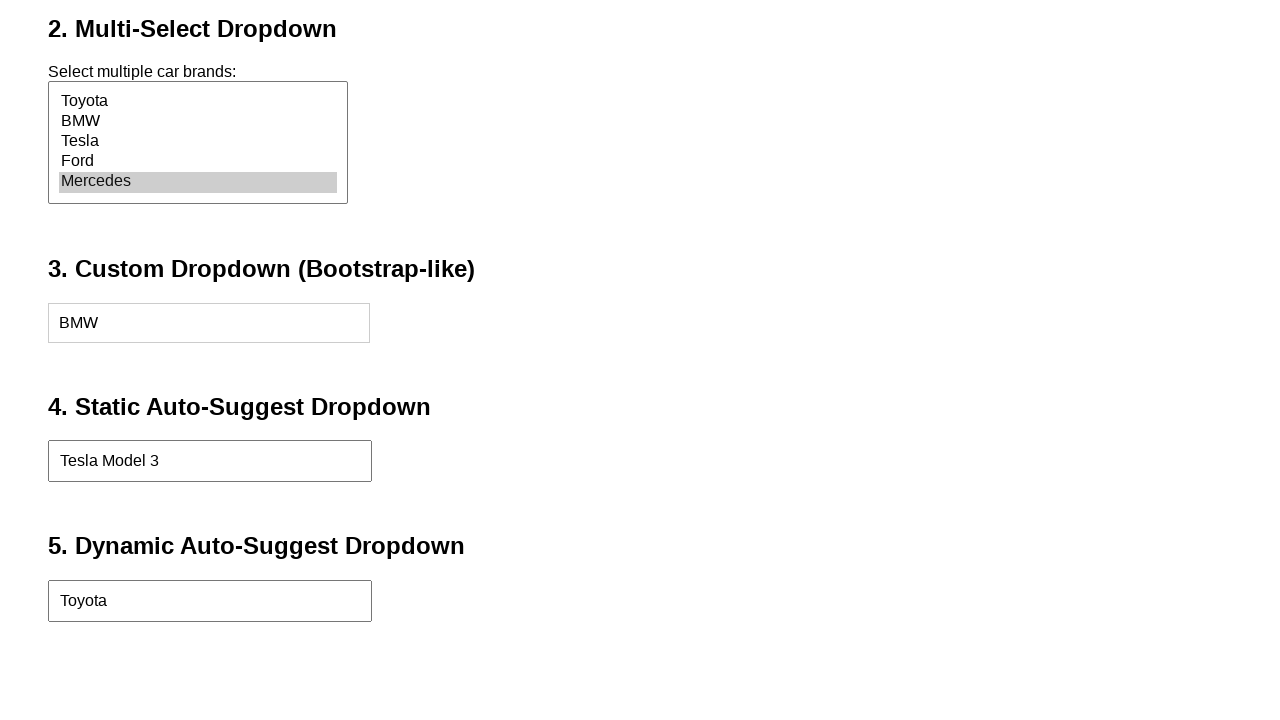